Tests a todo list application by checking/unchecking existing items, adding new todo items, and interacting with the list

Starting URL: https://lambdatest.github.io/sample-todo-app/

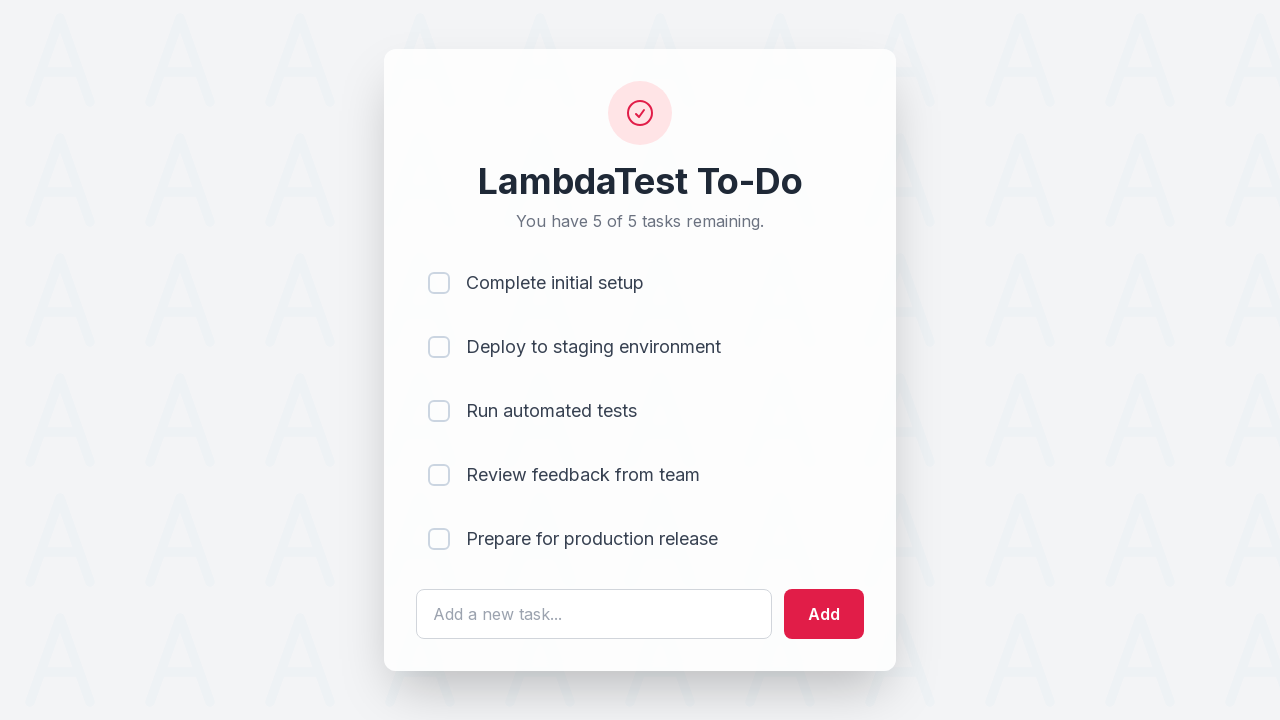

Checked first todo item (li1) at (439, 283) on input[name='li1']
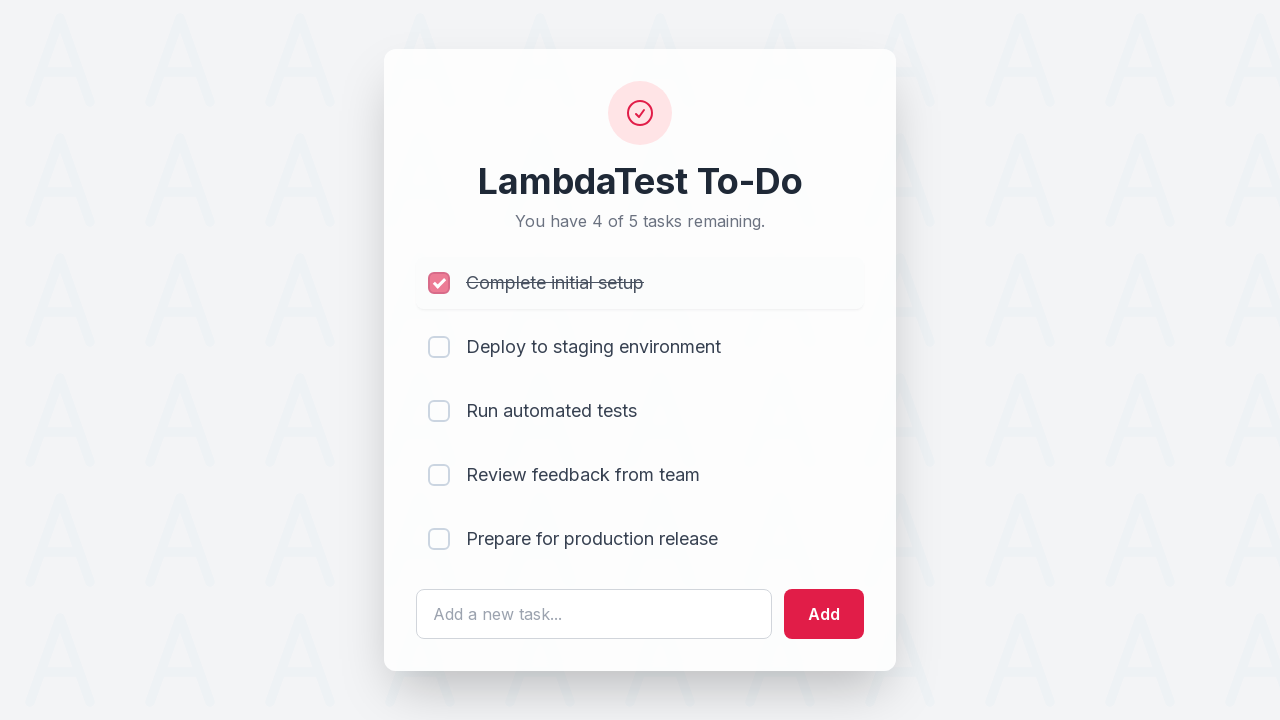

Checked second todo item (li2) at (439, 347) on input[name='li2']
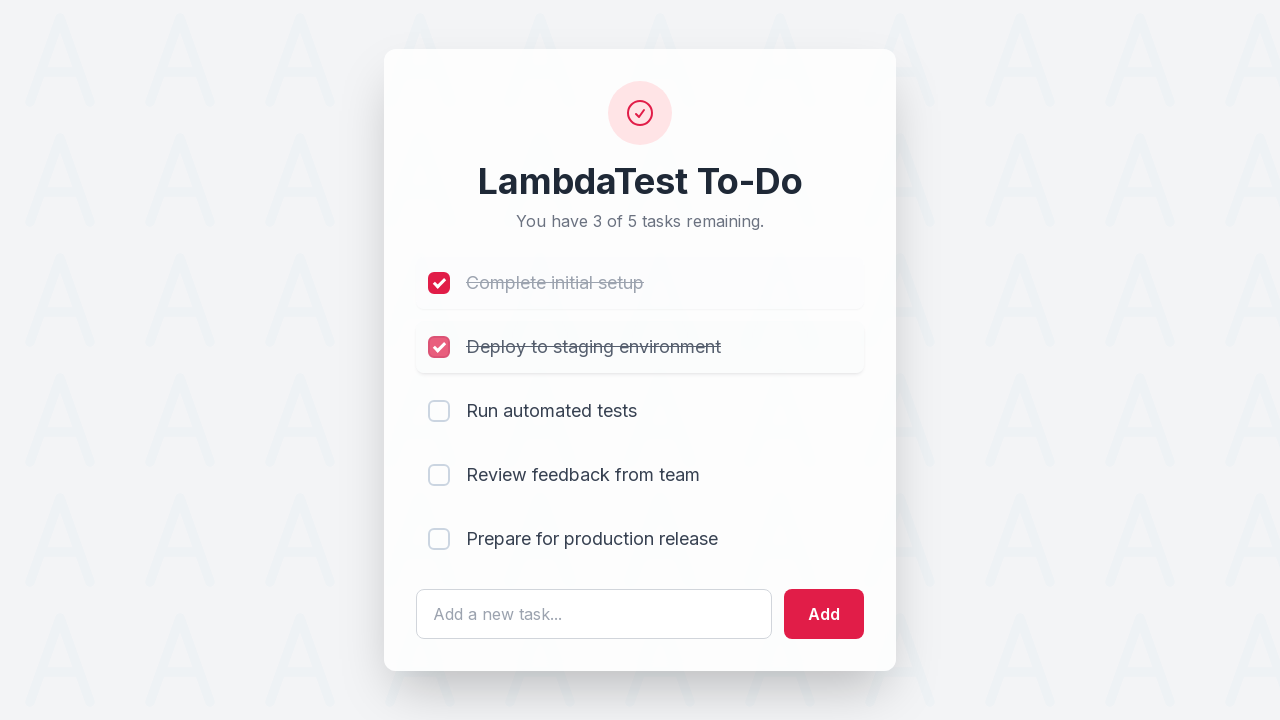

Checked third todo item (li3) at (439, 411) on input[name='li3']
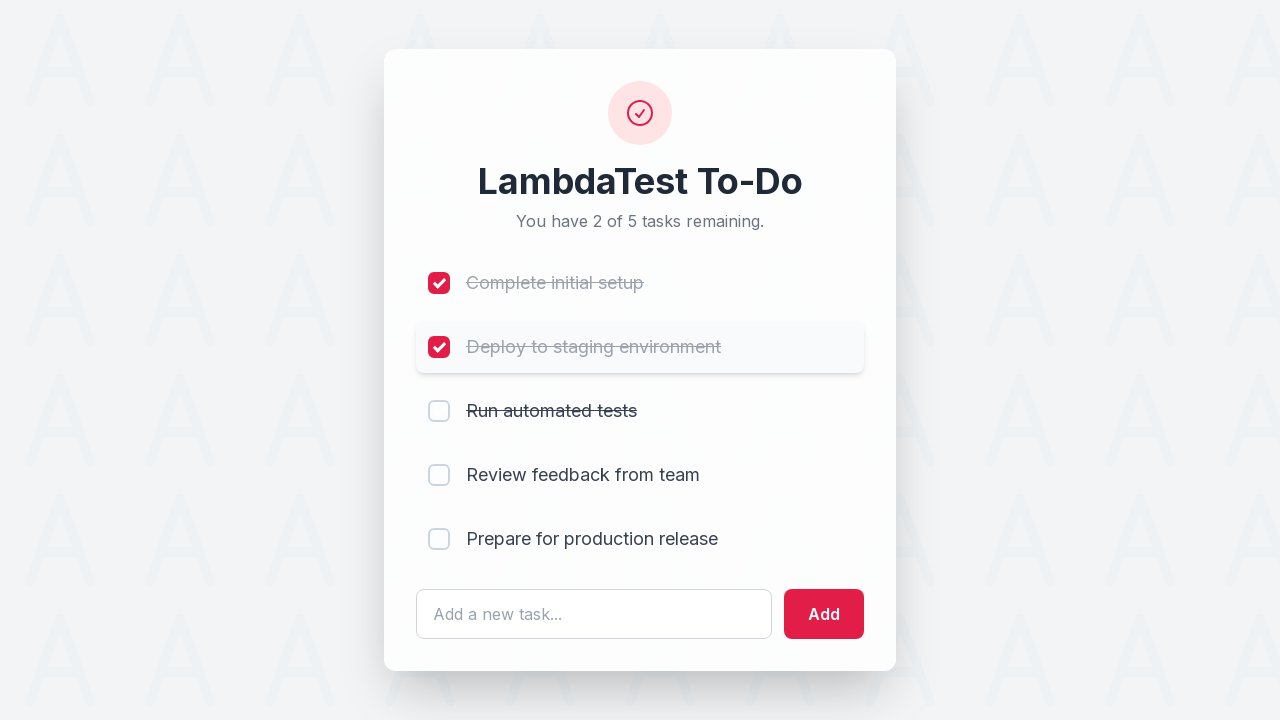

Checked fourth todo item (li4) at (439, 475) on input[name='li4']
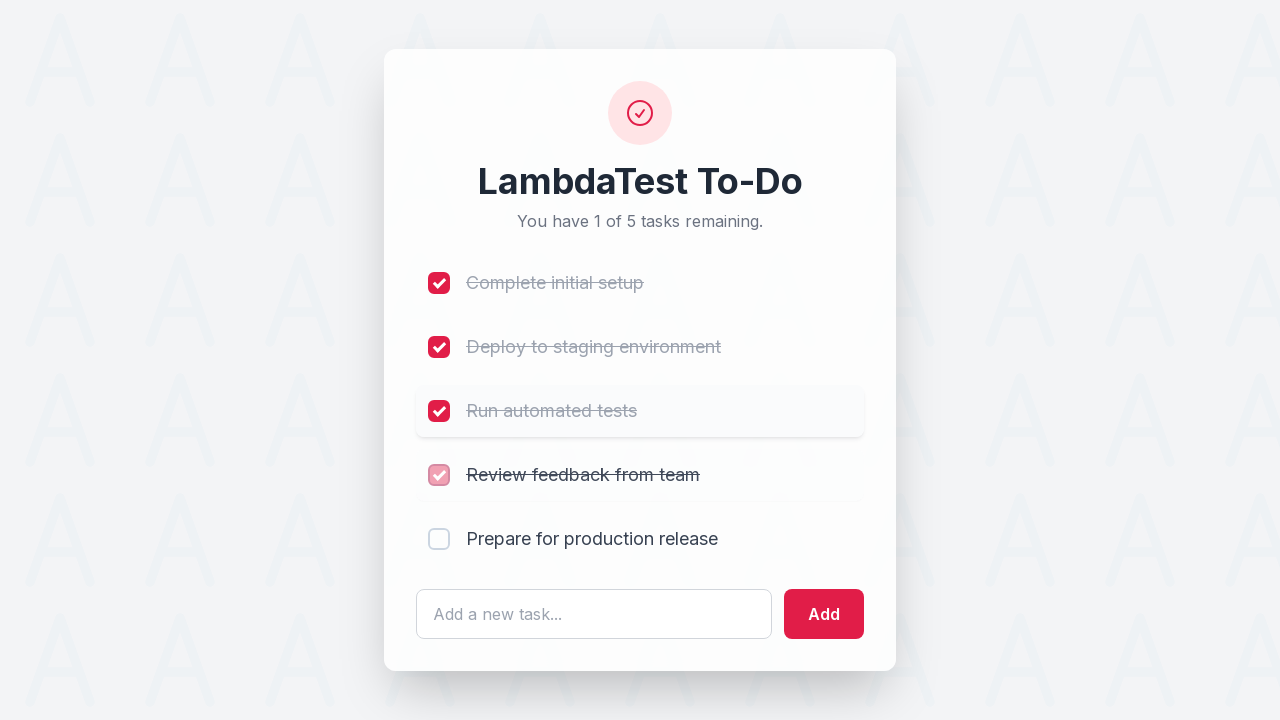

Filled todo input field with ' List Item 6' on #sampletodotext
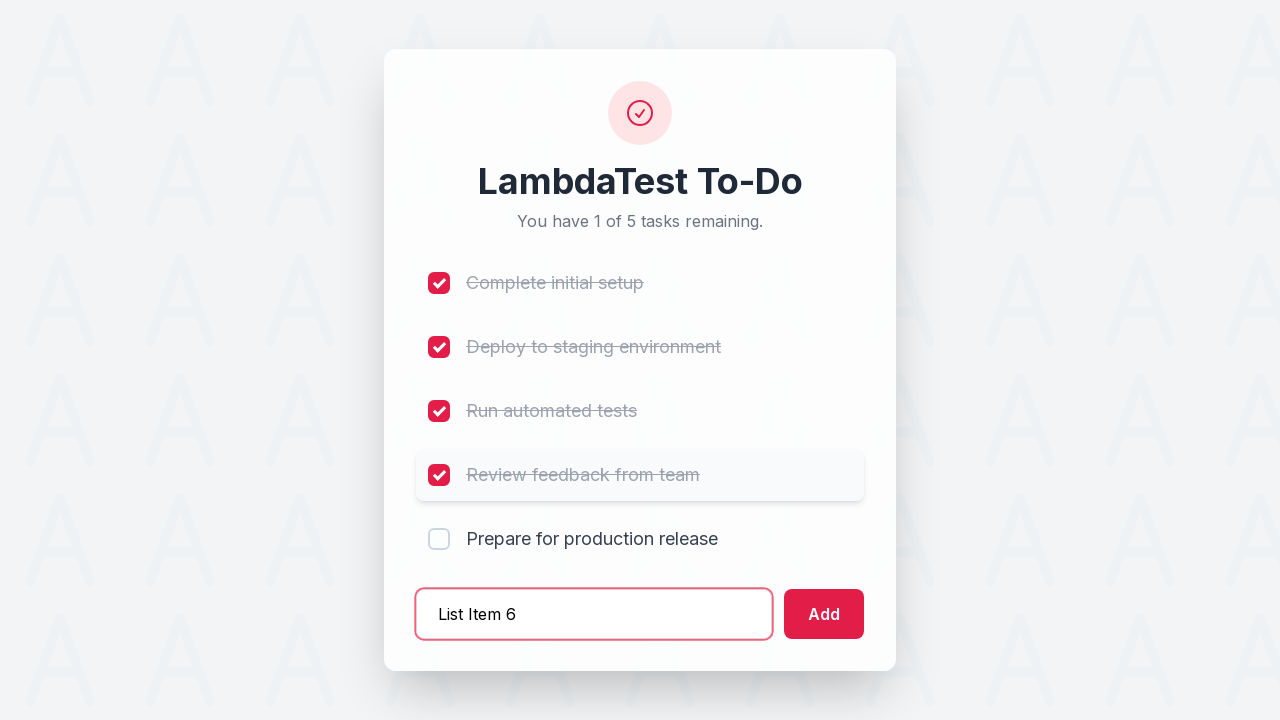

Clicked add button to create todo item 6 at (824, 614) on #addbutton
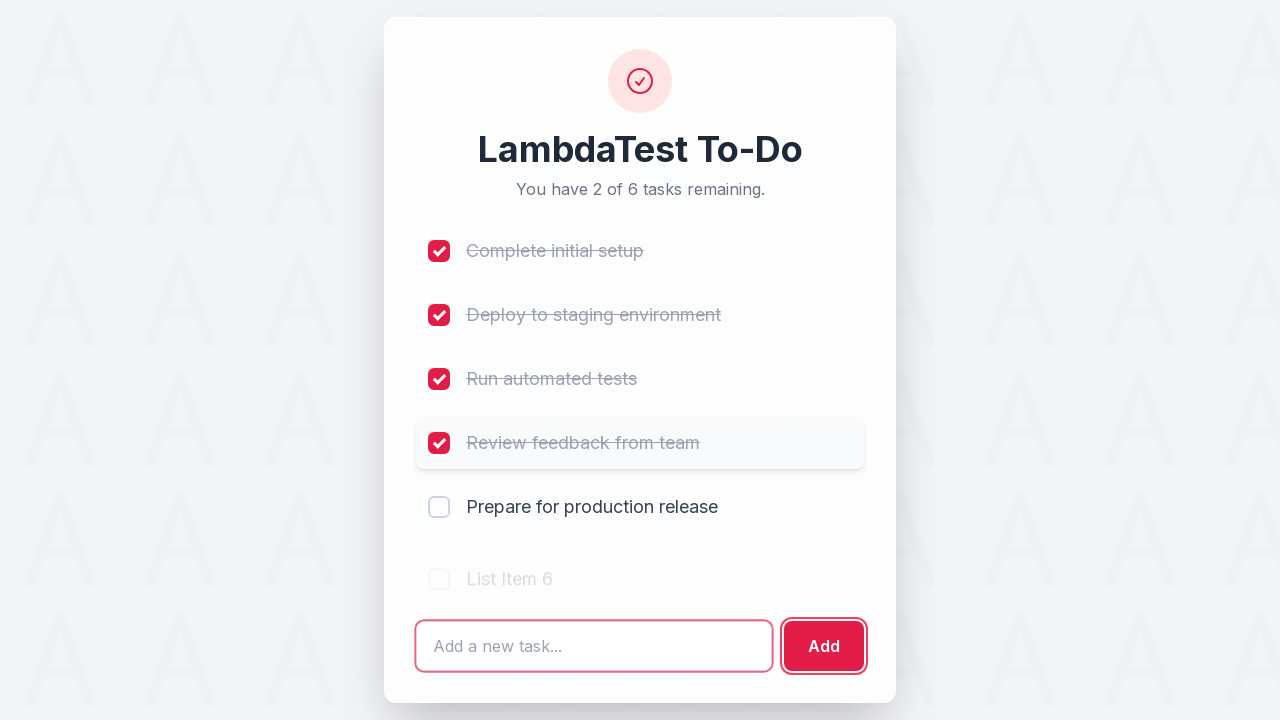

Filled todo input field with ' List Item 7' on #sampletodotext
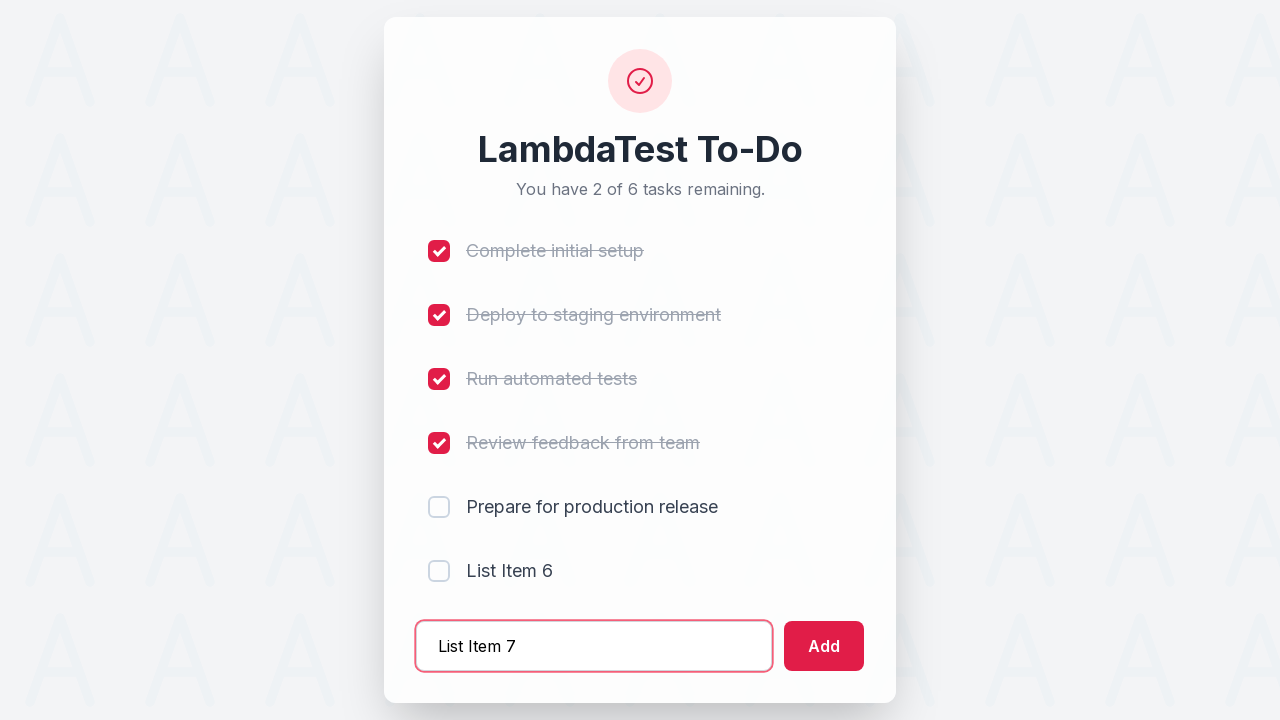

Clicked add button to create todo item 7 at (824, 646) on #addbutton
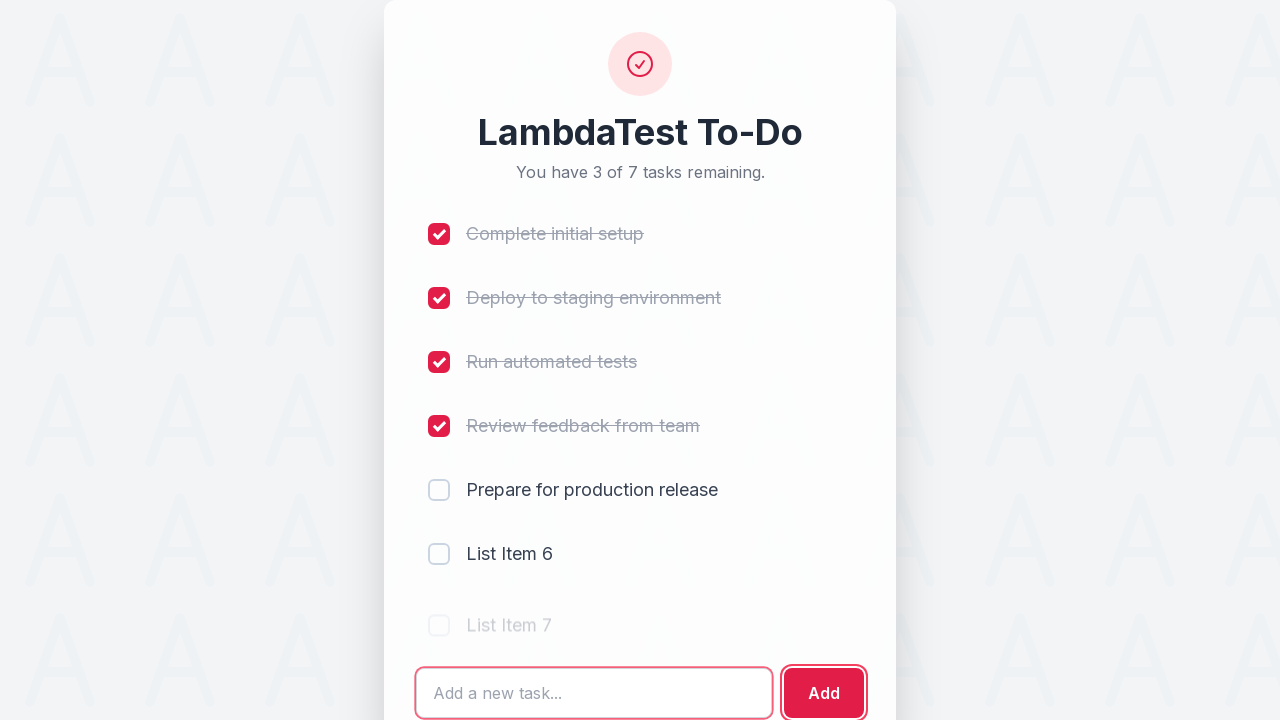

Filled todo input field with ' List Item 8' on #sampletodotext
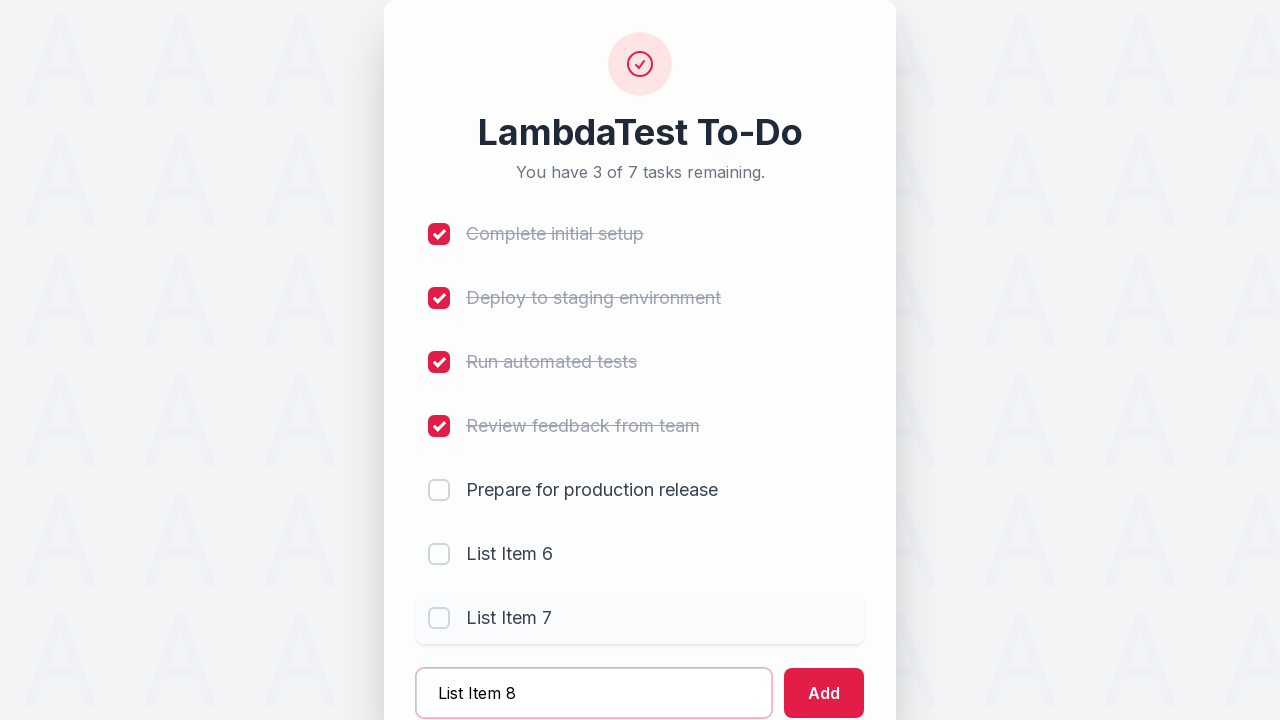

Clicked add button to create todo item 8 at (824, 693) on #addbutton
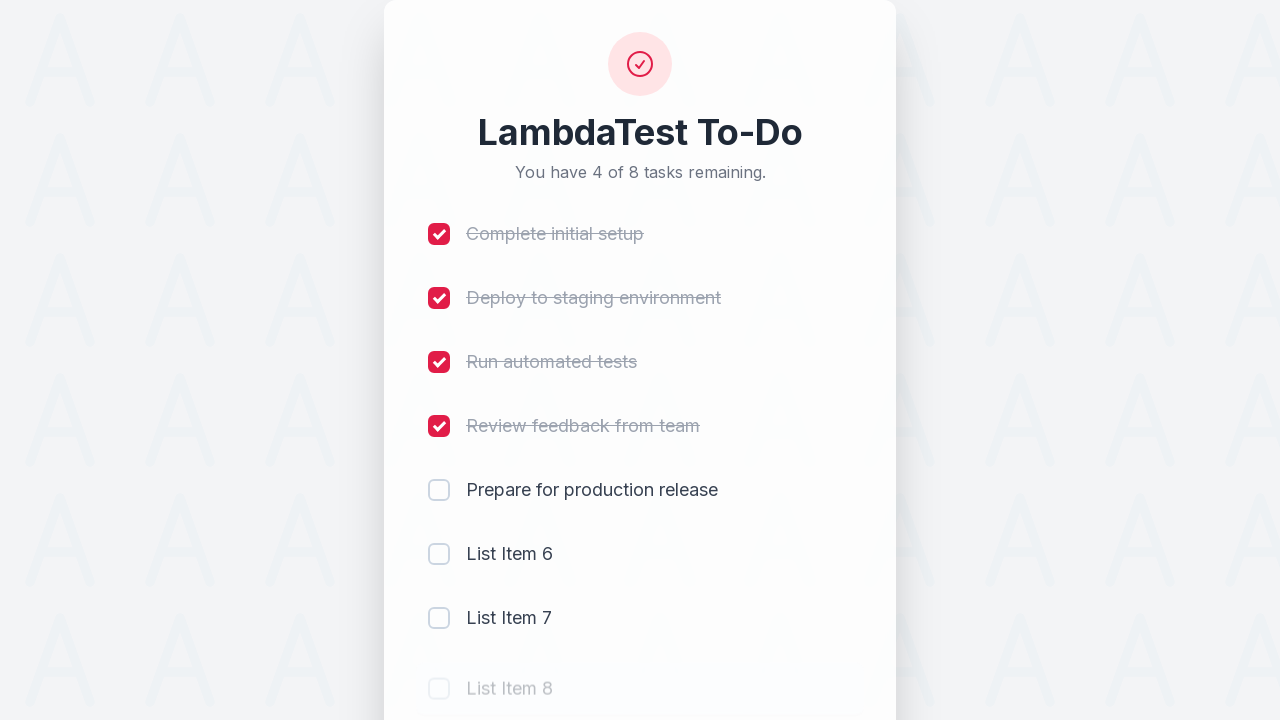

Unchecked first todo item (li1) at (439, 234) on input[name='li1']
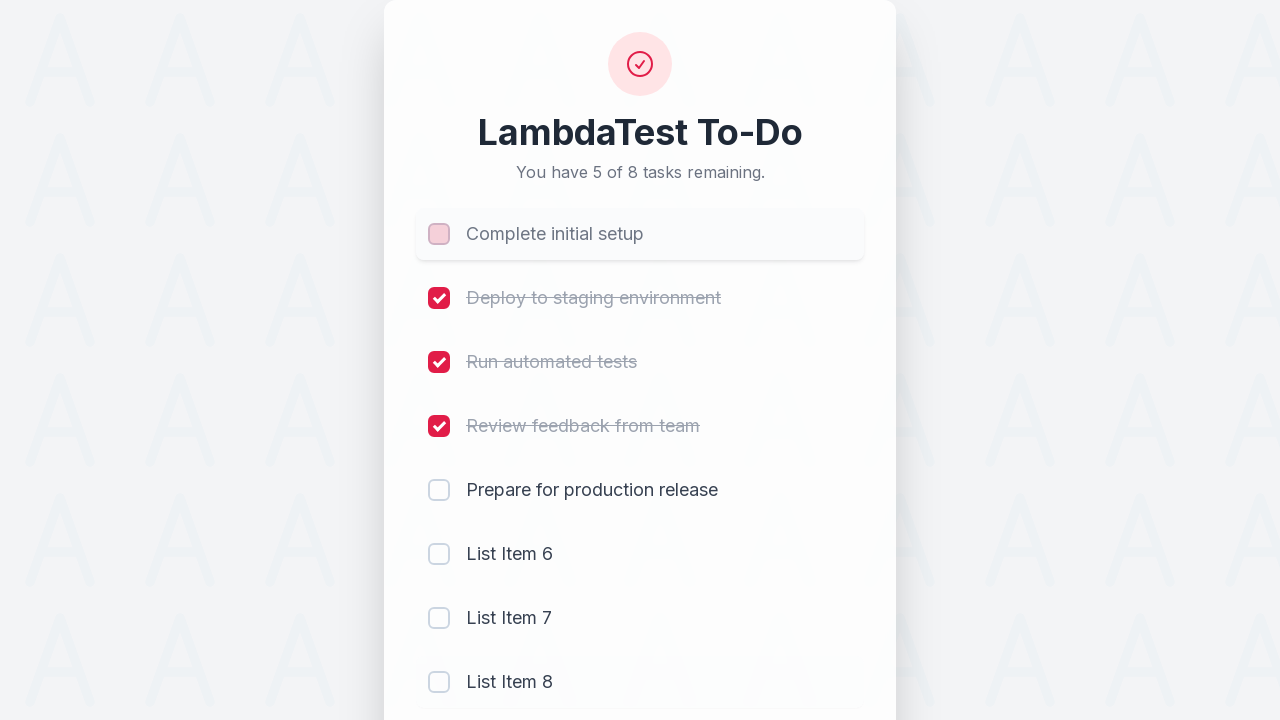

Unchecked third todo item (li3) at (439, 362) on input[name='li3']
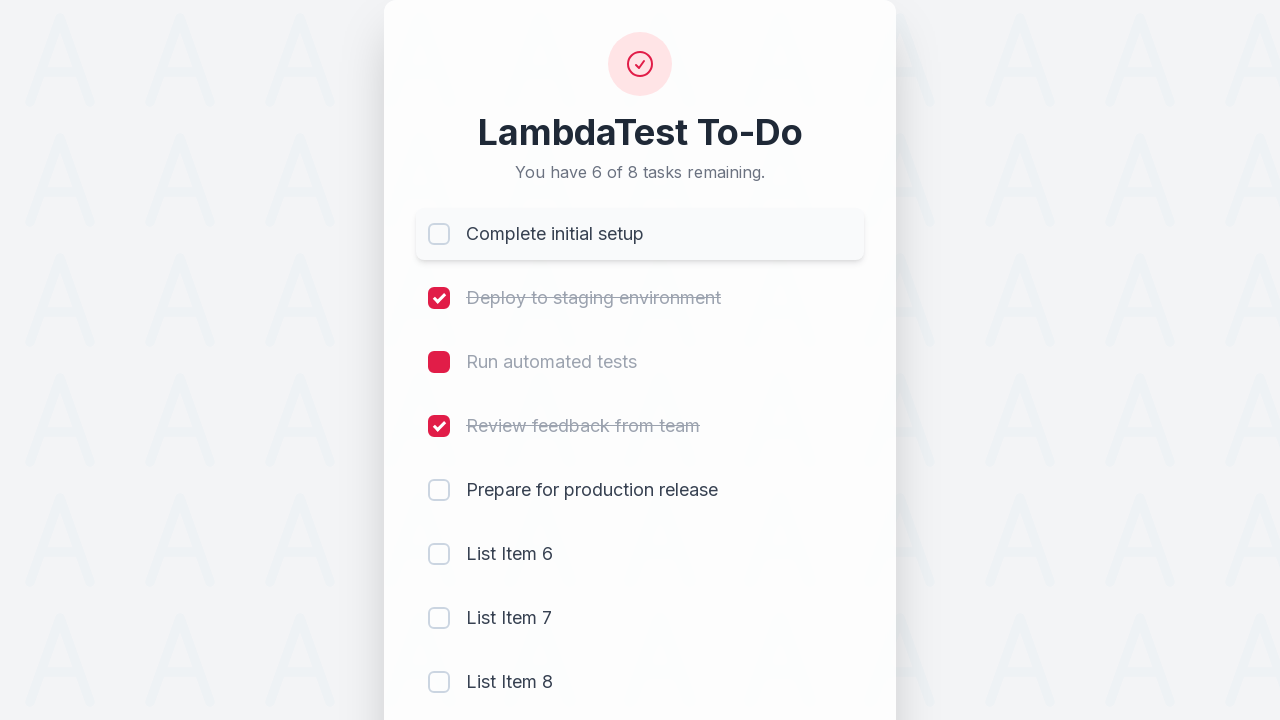

Checked seventh todo item (li7) at (439, 618) on input[name='li7']
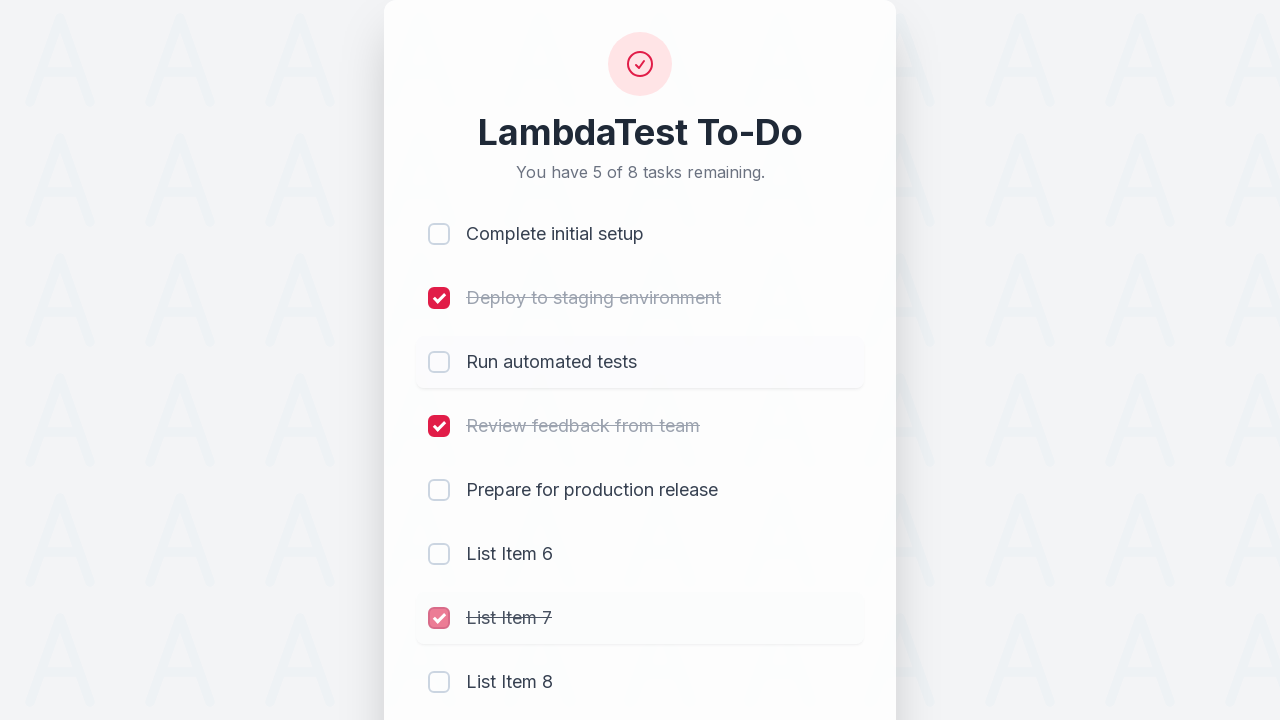

Checked eighth todo item (li8) at (439, 682) on input[name='li8']
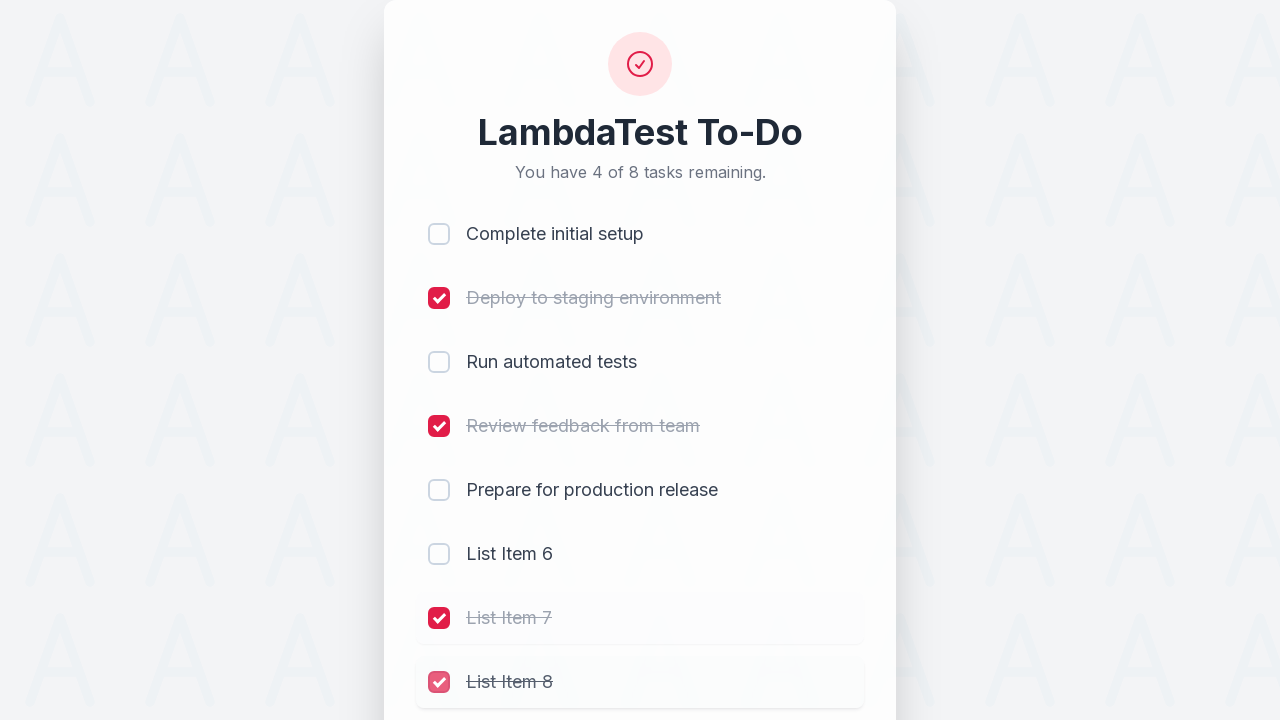

Filled todo input field with 'Get Taste of Lambda and Stick to It' on #sampletodotext
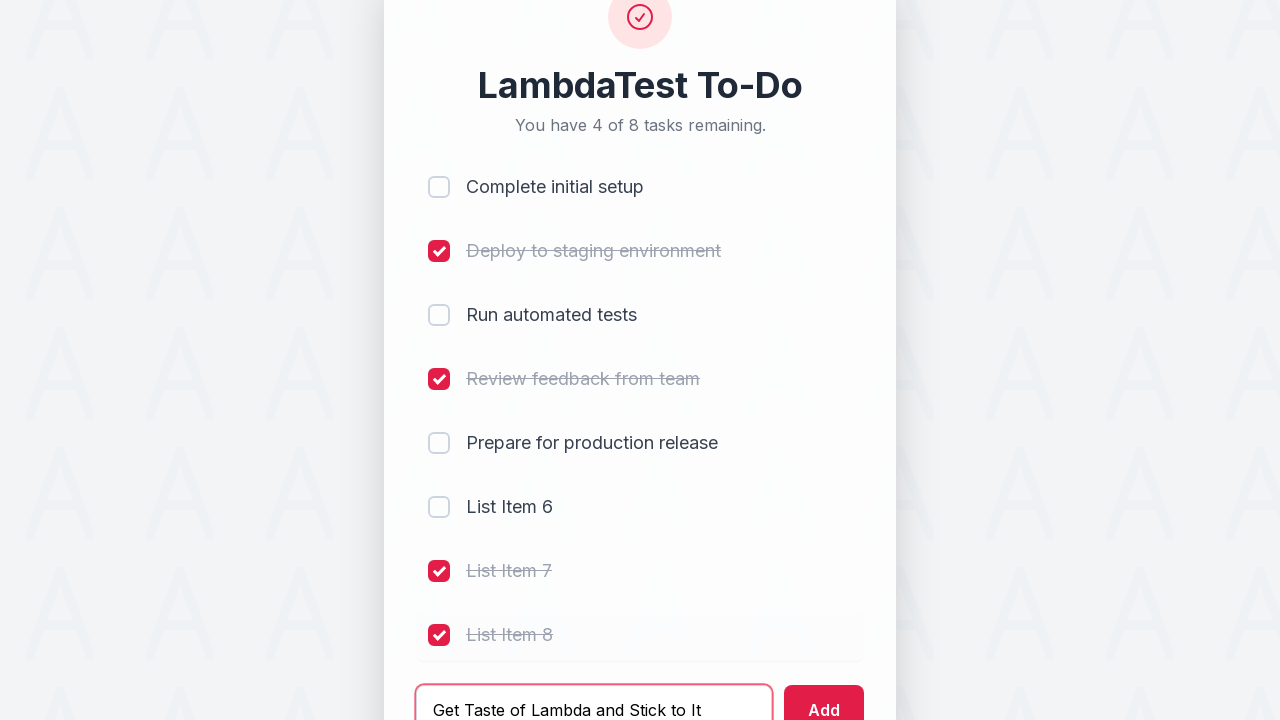

Clicked add button to create final todo item at (824, 695) on #addbutton
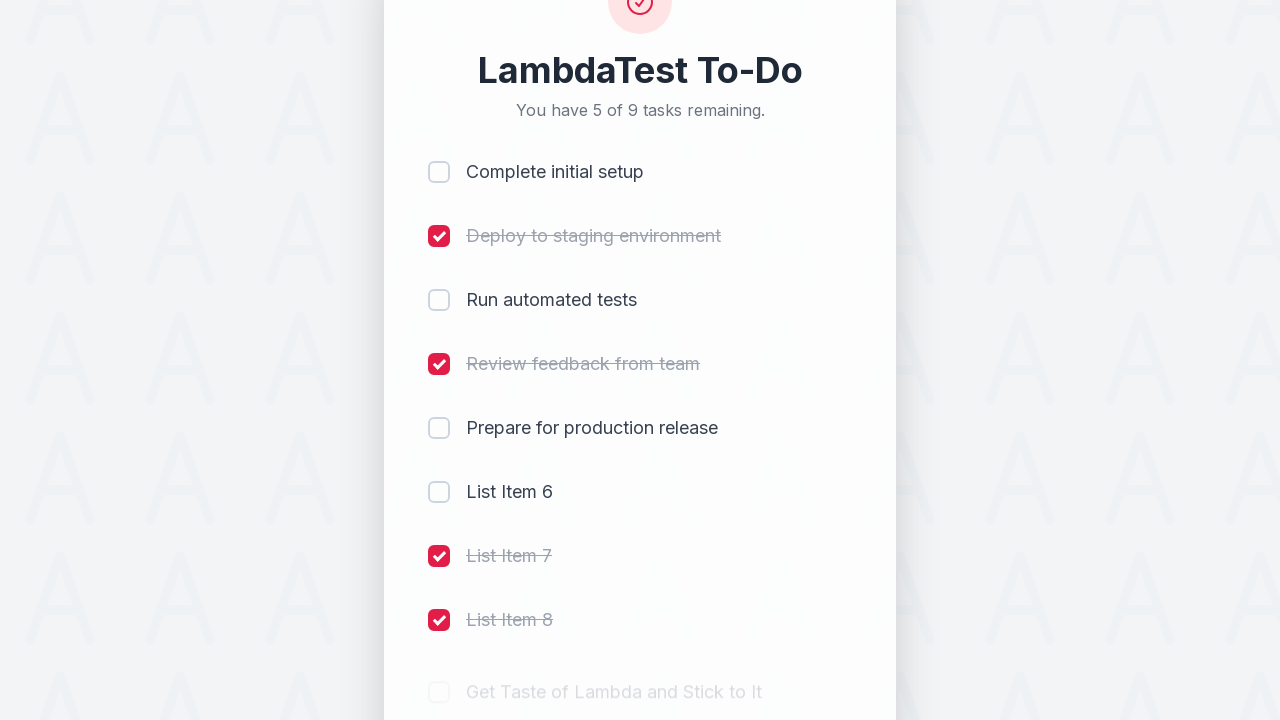

Checked ninth todo item (li9) at (439, 709) on input[name='li9']
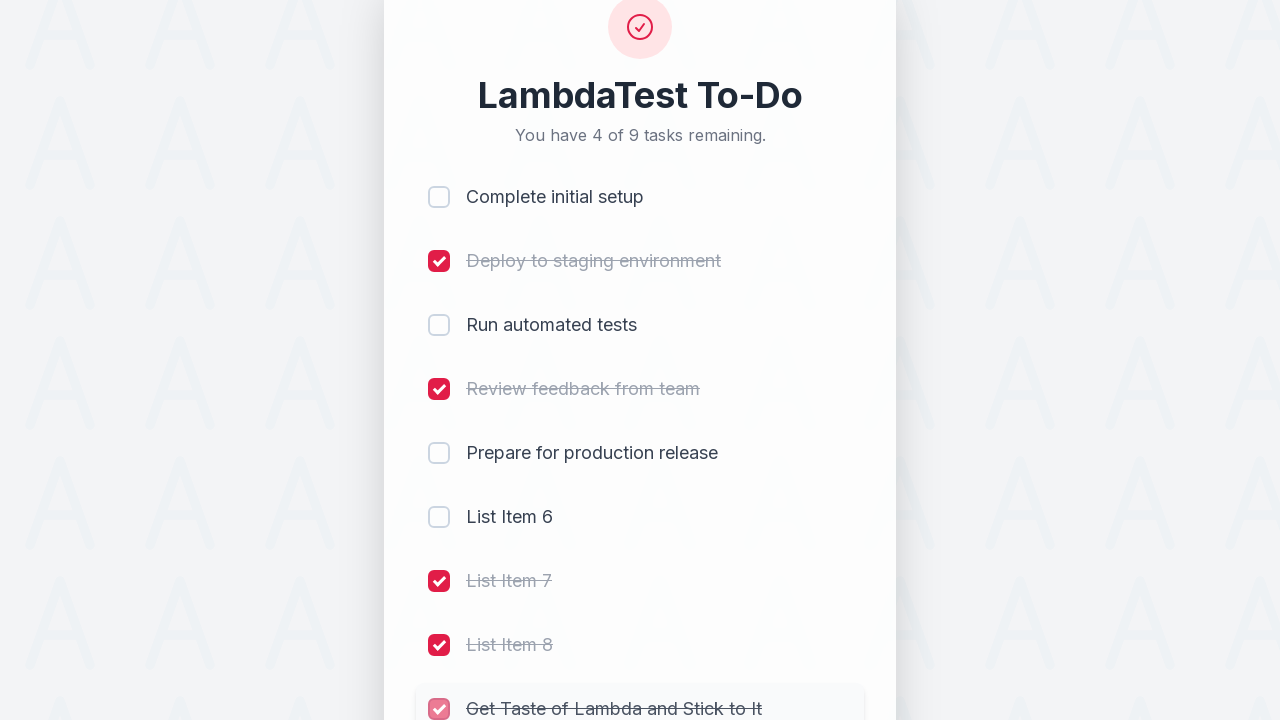

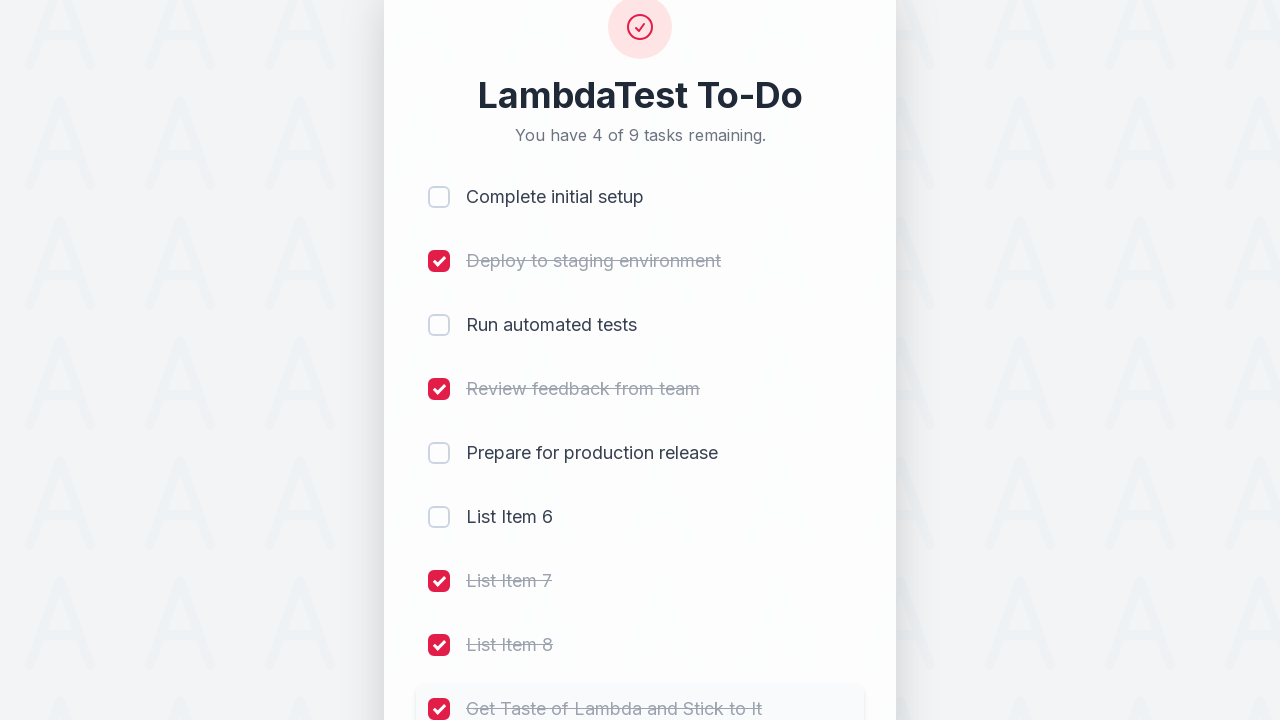